Tests unmarking todo items as complete by unchecking their checkboxes

Starting URL: https://demo.playwright.dev/todomvc

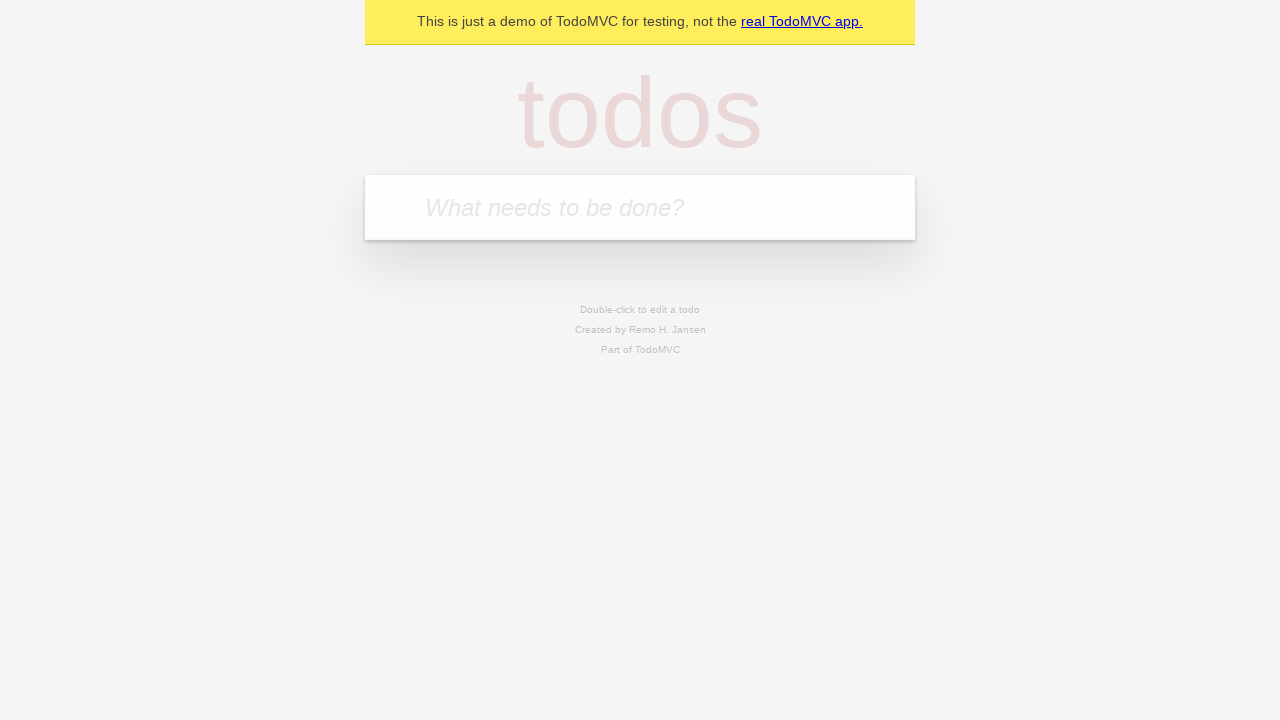

Filled todo input with 'buy some cheese' on internal:attr=[placeholder="What needs to be done?"i]
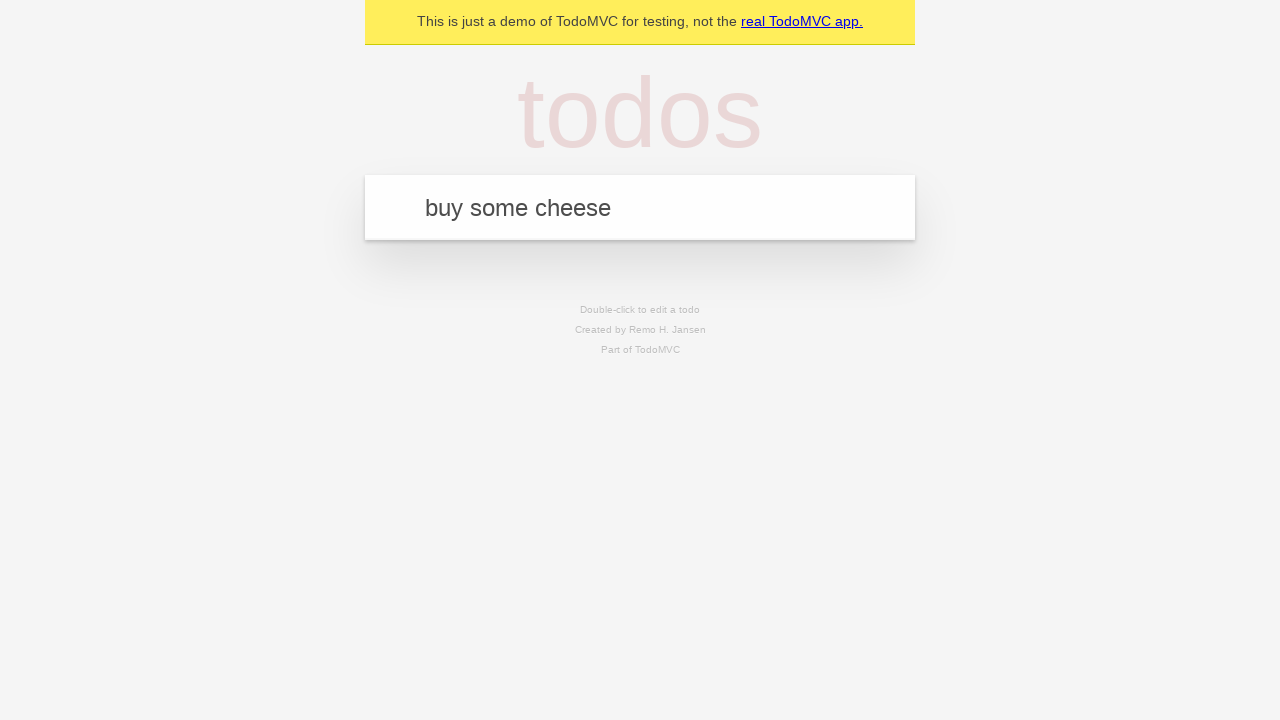

Pressed Enter to create first todo item on internal:attr=[placeholder="What needs to be done?"i]
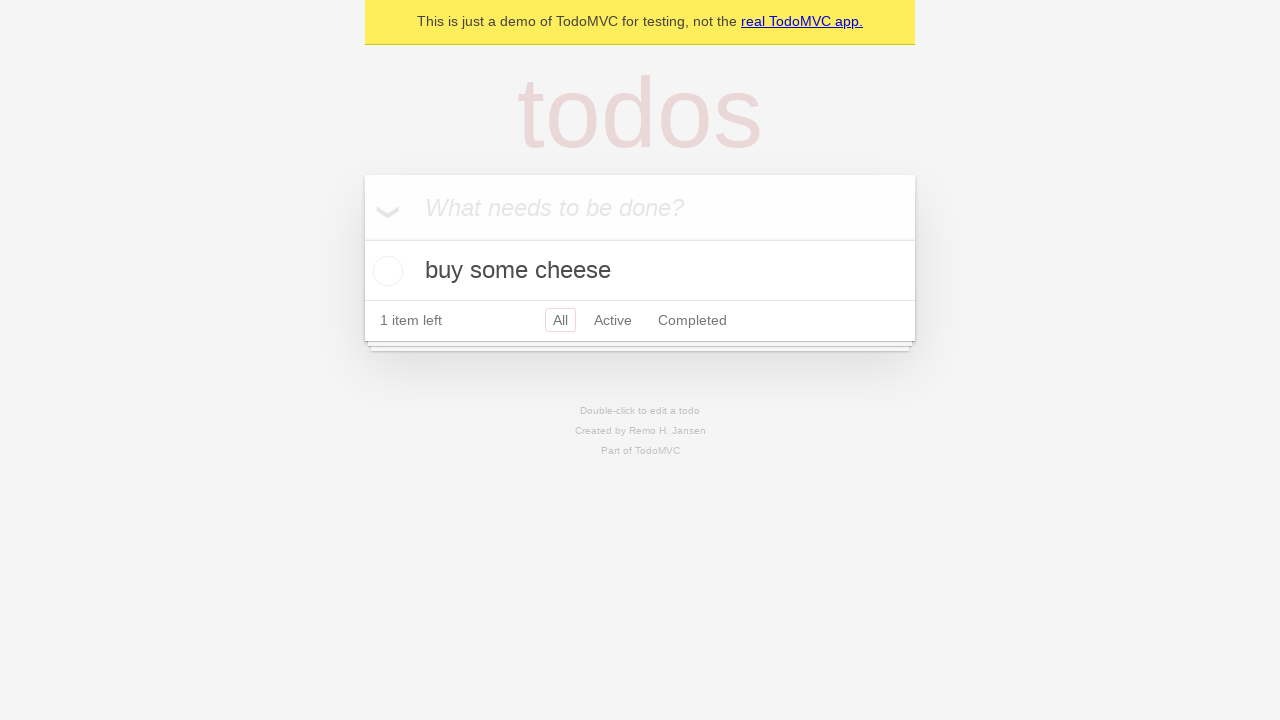

Filled todo input with 'feed the cat' on internal:attr=[placeholder="What needs to be done?"i]
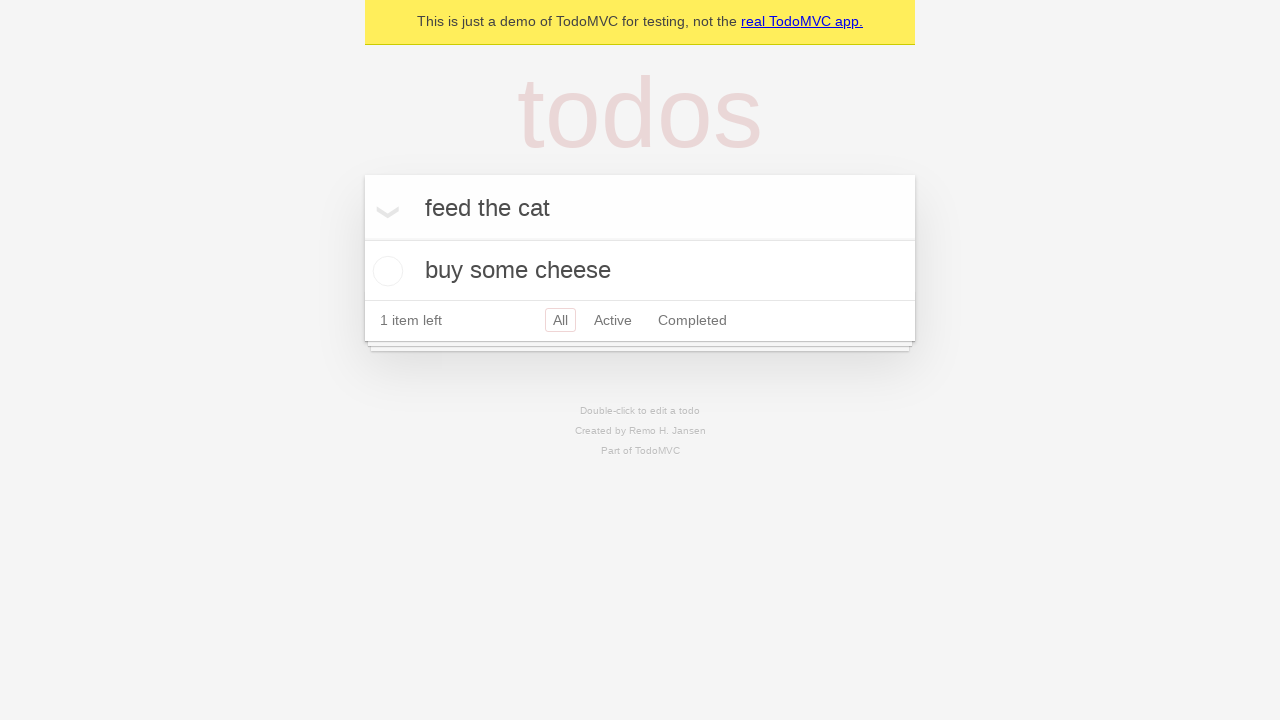

Pressed Enter to create second todo item on internal:attr=[placeholder="What needs to be done?"i]
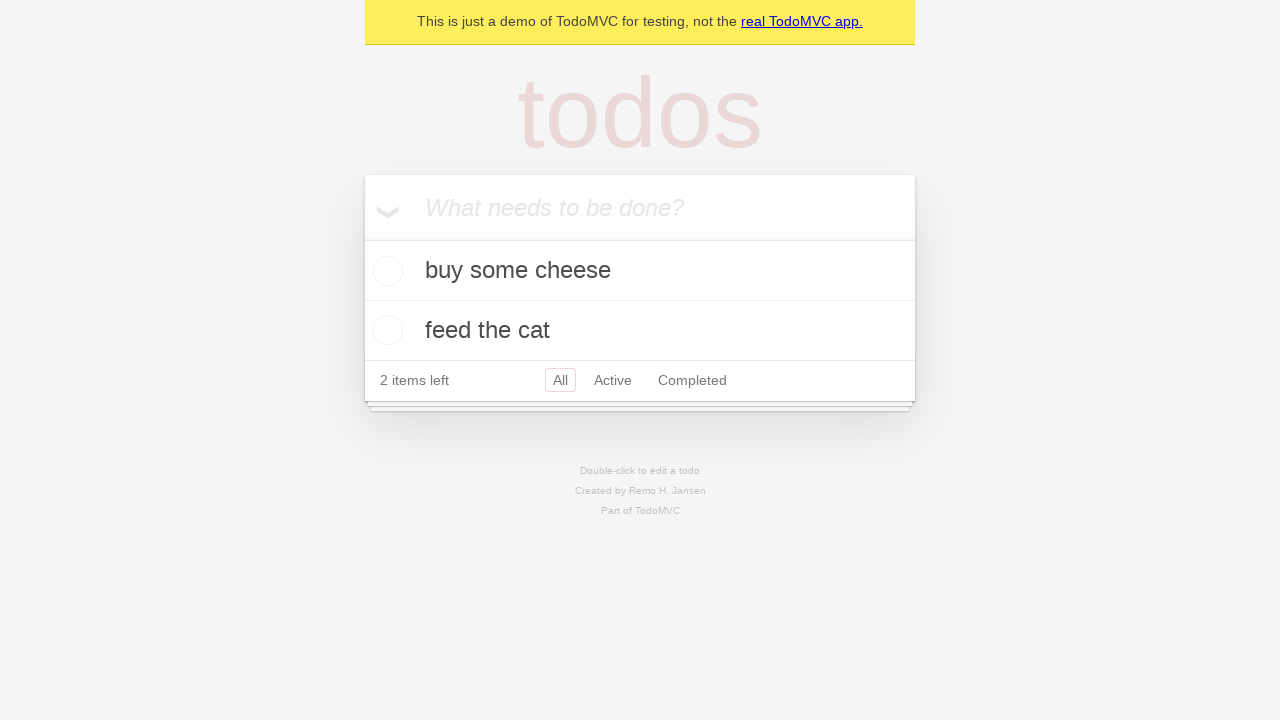

Checked checkbox for first todo item to mark it complete at (385, 271) on internal:testid=[data-testid="todo-item"s] >> nth=0 >> internal:role=checkbox
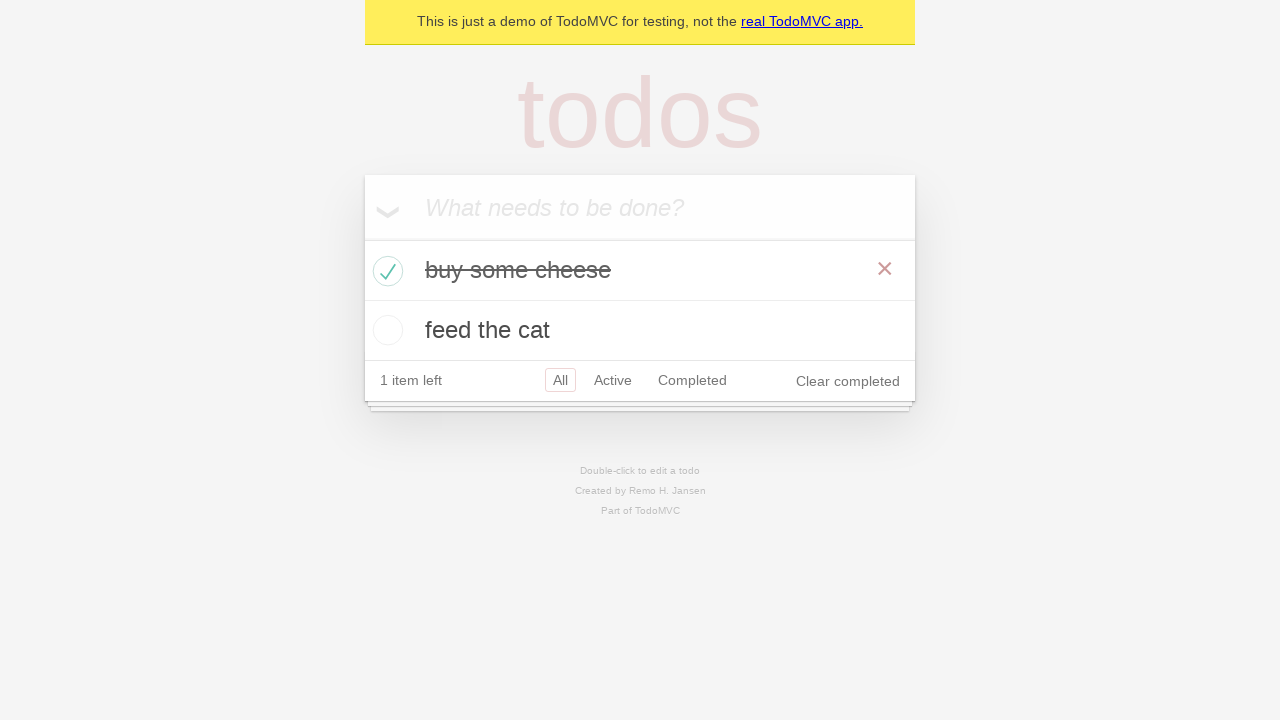

Unchecked checkbox for first todo item to mark it incomplete at (385, 271) on internal:testid=[data-testid="todo-item"s] >> nth=0 >> internal:role=checkbox
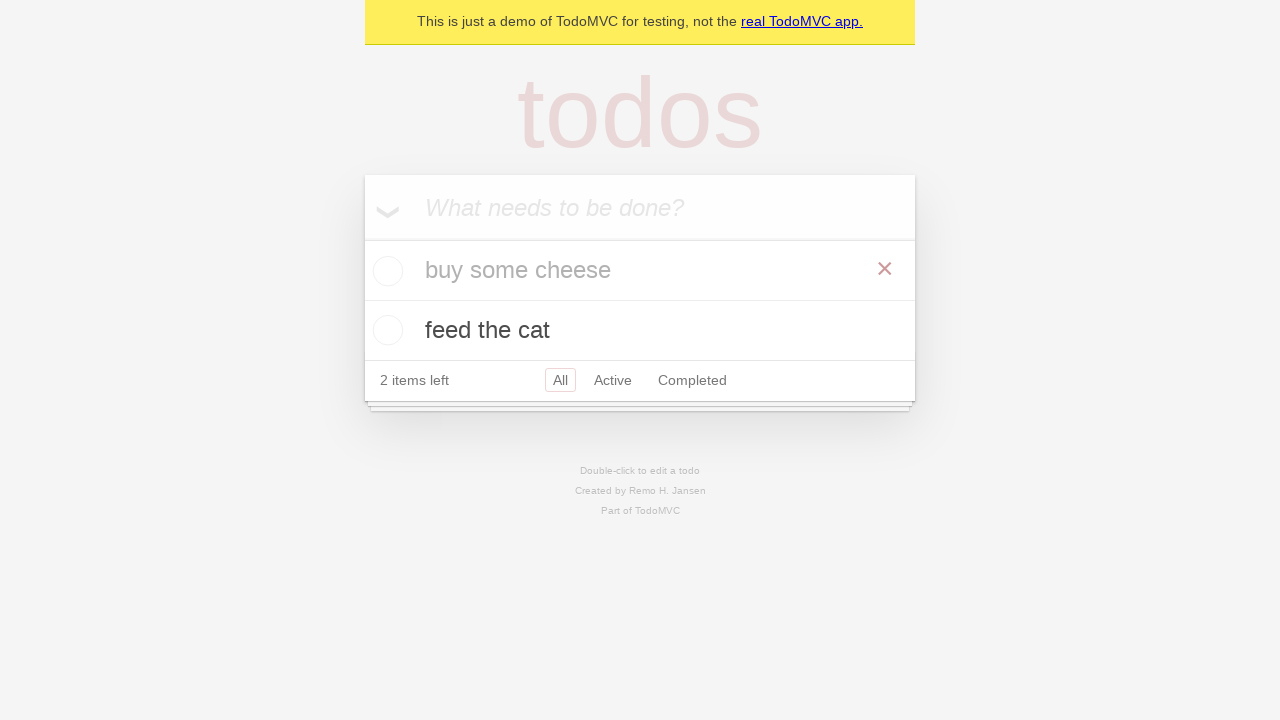

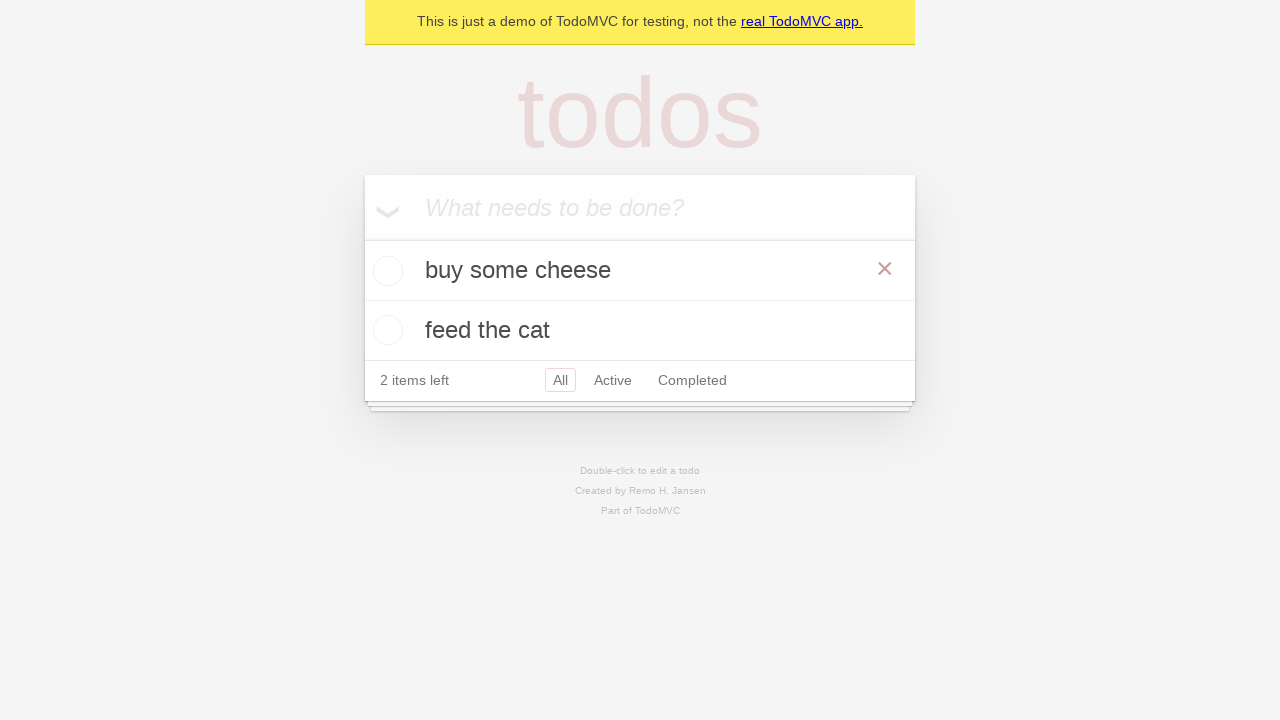